Tests dropdown selection by selecting Option 1 and Option 2 from the dropdown list

Starting URL: https://the-internet.herokuapp.com/

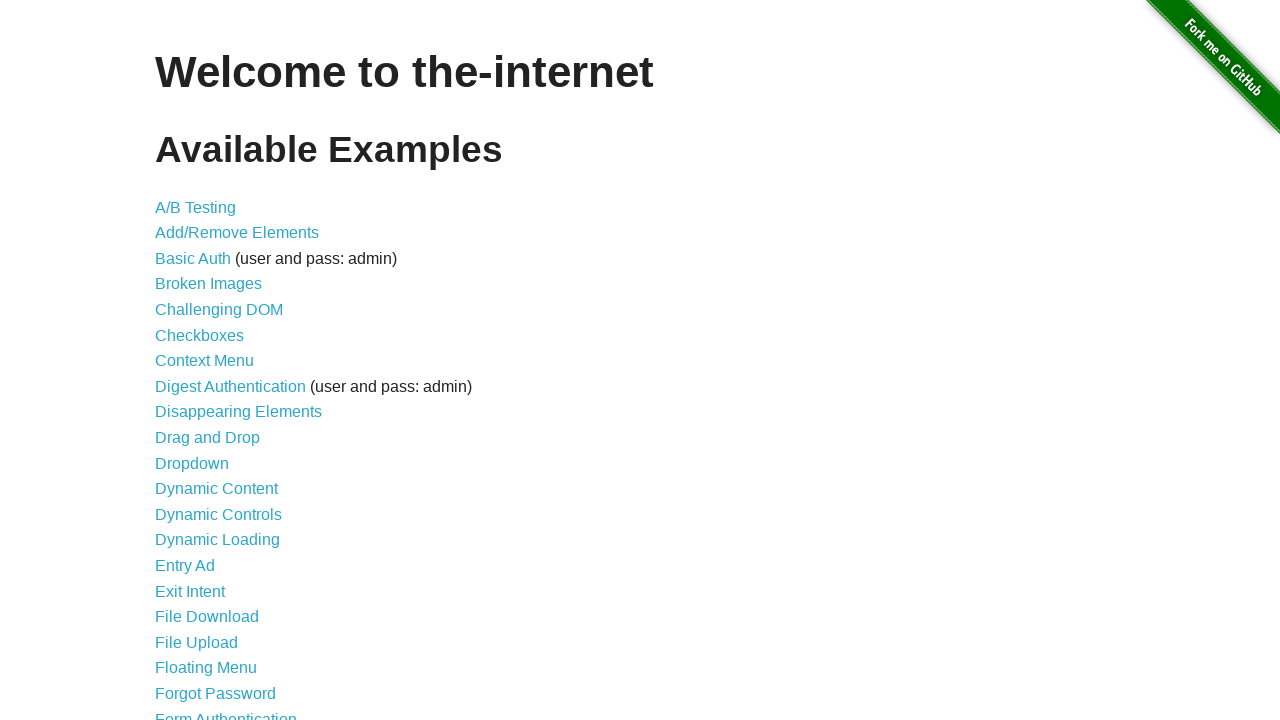

Clicked on Dropdown link at (192, 463) on text=Dropdown
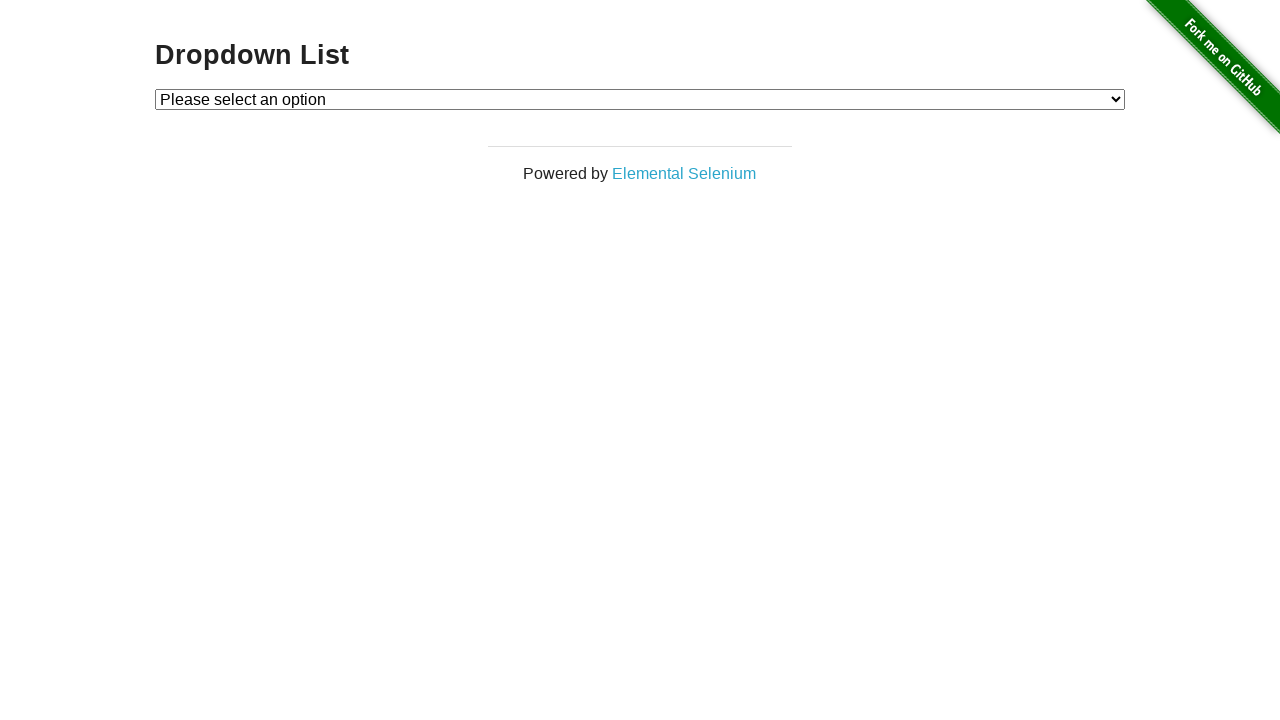

Waited for dropdown page URL to load
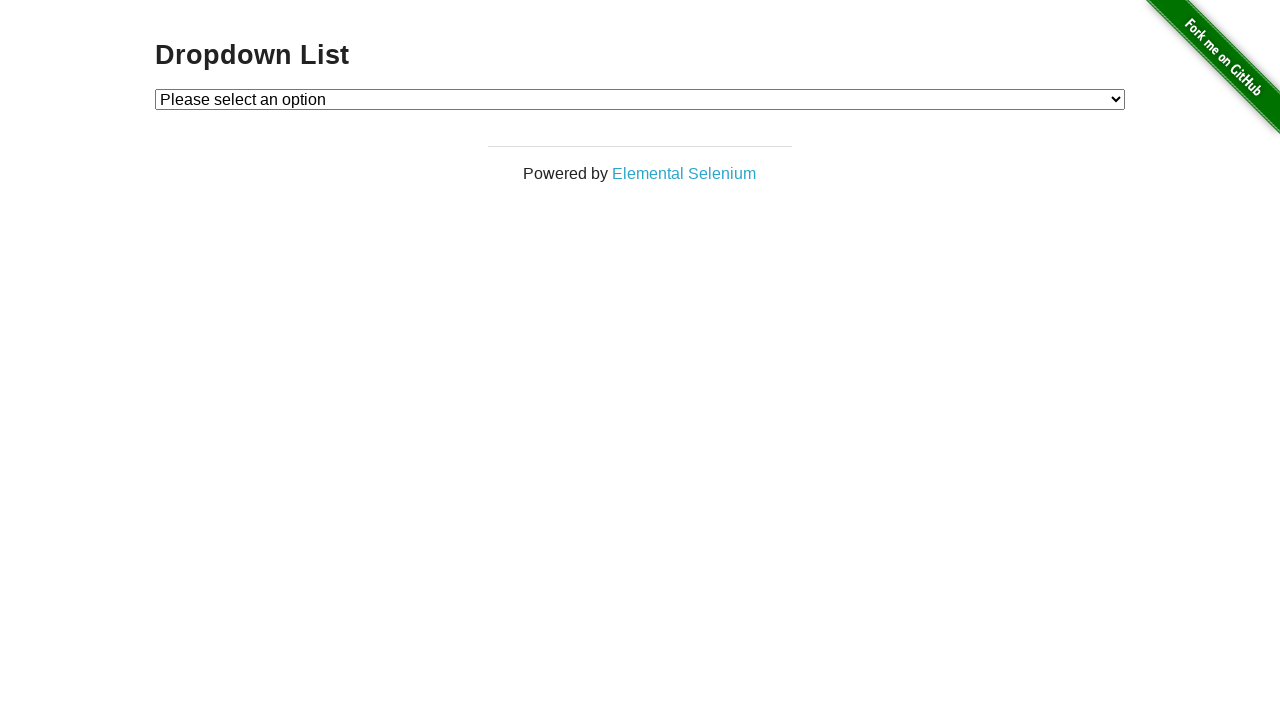

Dropdown List heading loaded
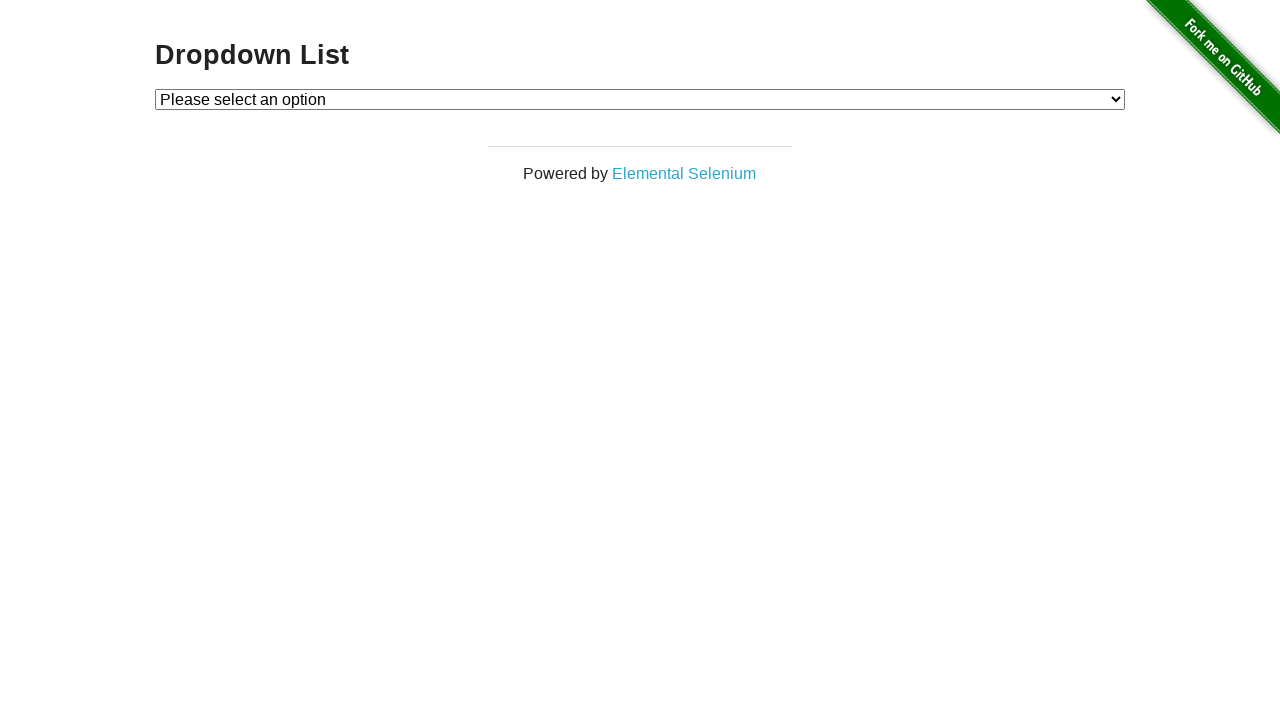

Selected Option 1 from dropdown on #dropdown
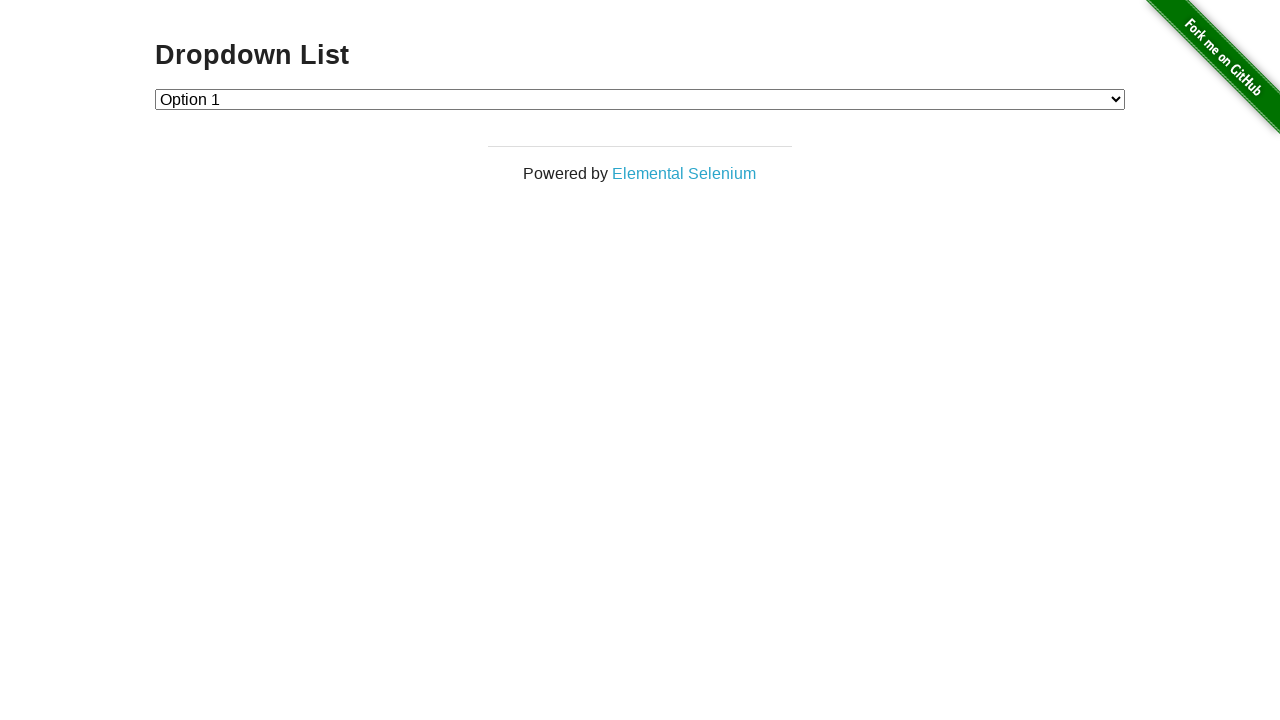

Selected Option 2 from dropdown on #dropdown
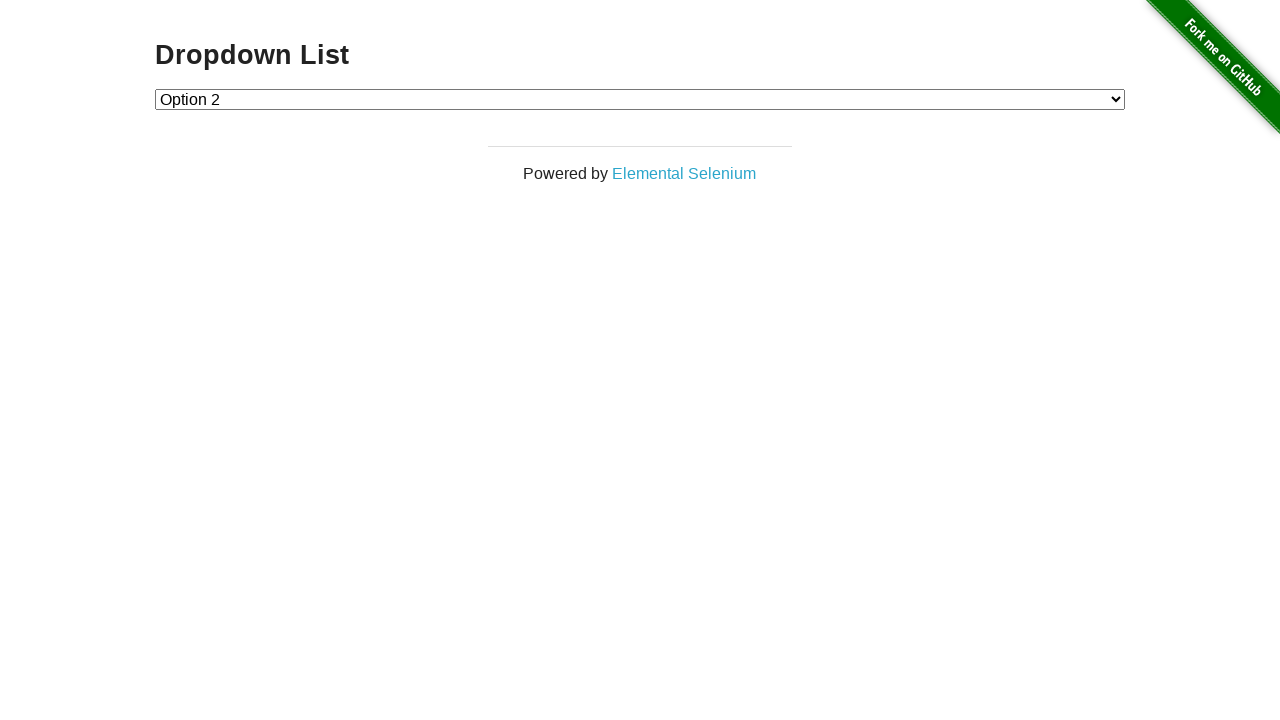

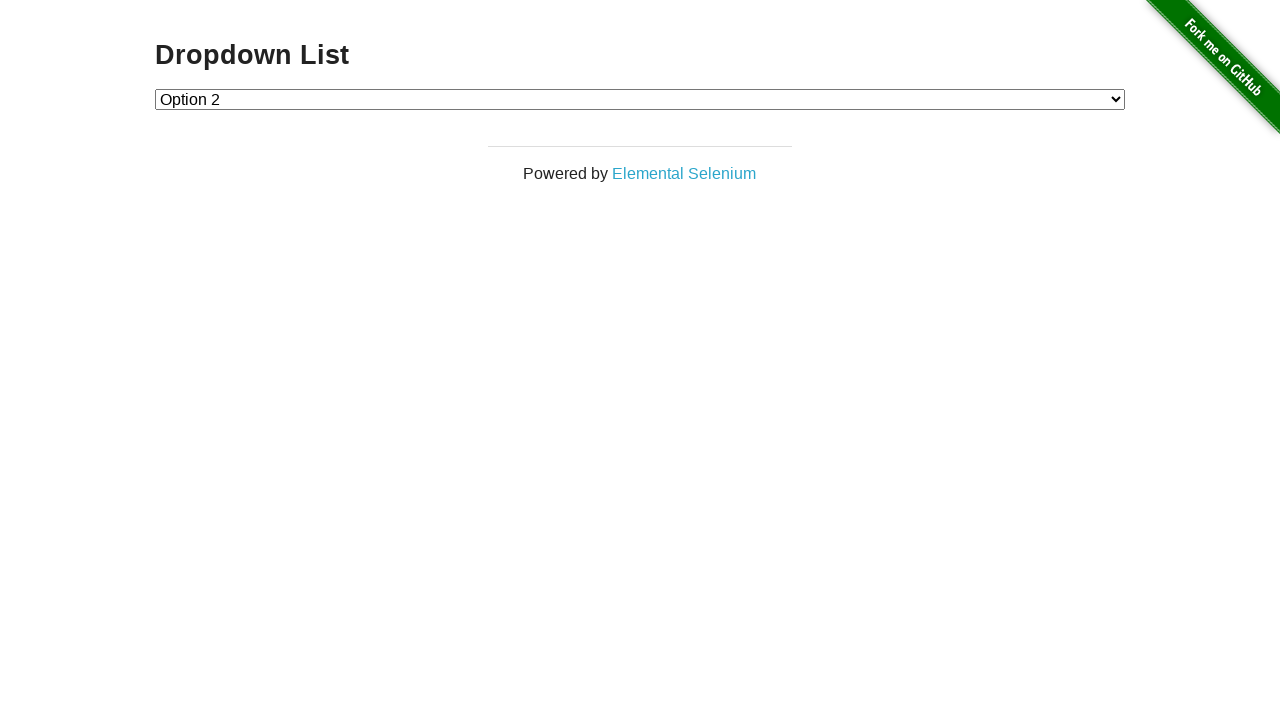